Tests window handle functionality by clicking a link that opens a new window, switching to the new window to verify its content, and then switching back to the original window

Starting URL: https://the-internet.herokuapp.com/windows

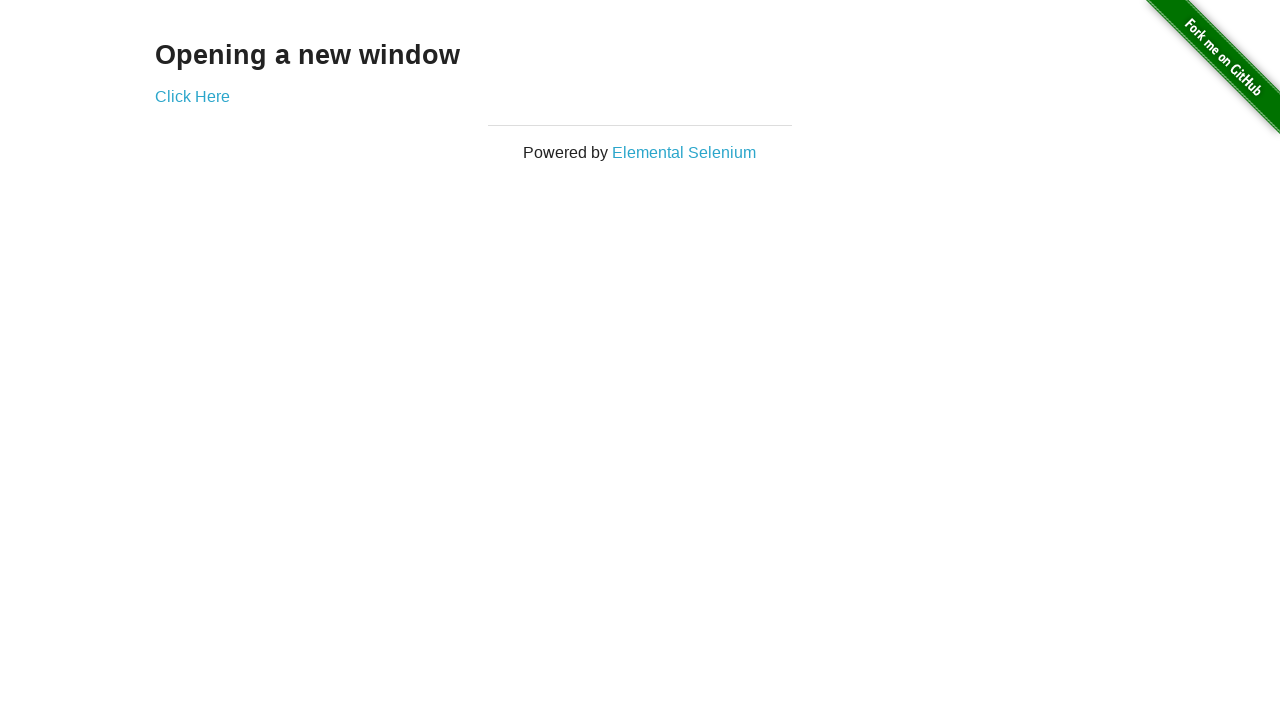

Verified heading text is 'Opening a new window'
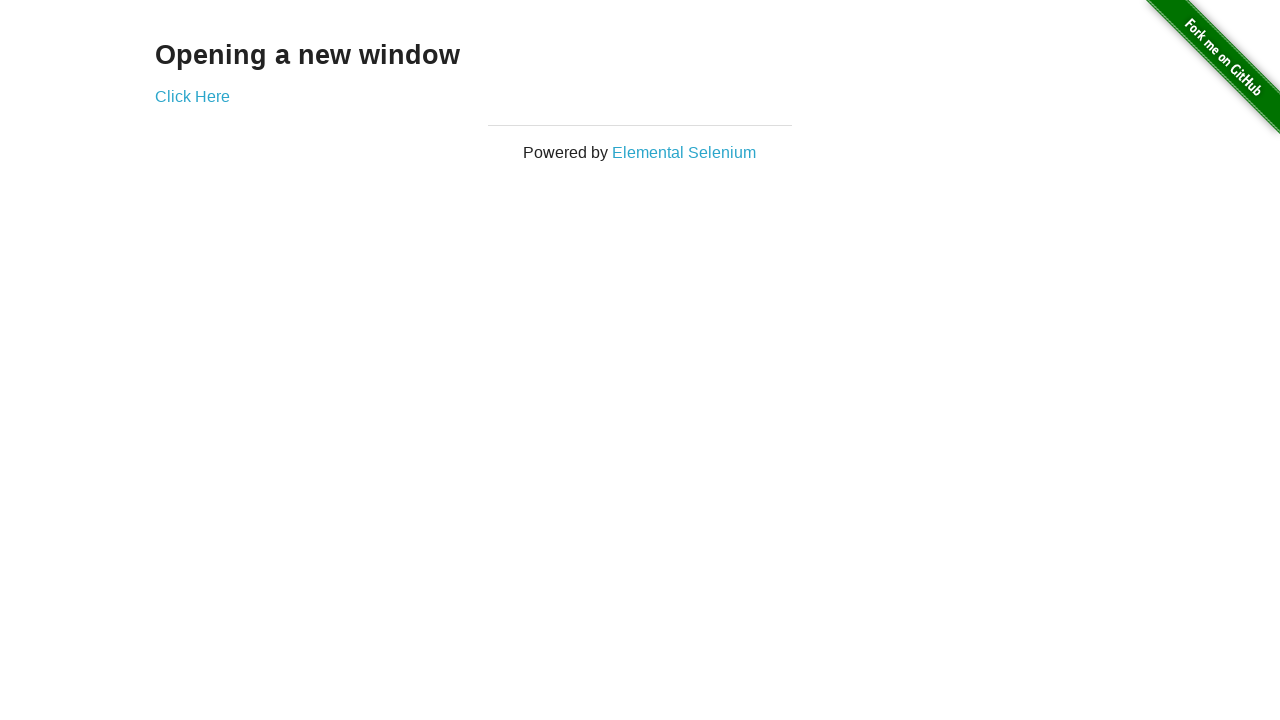

Verified page title is 'The Internet'
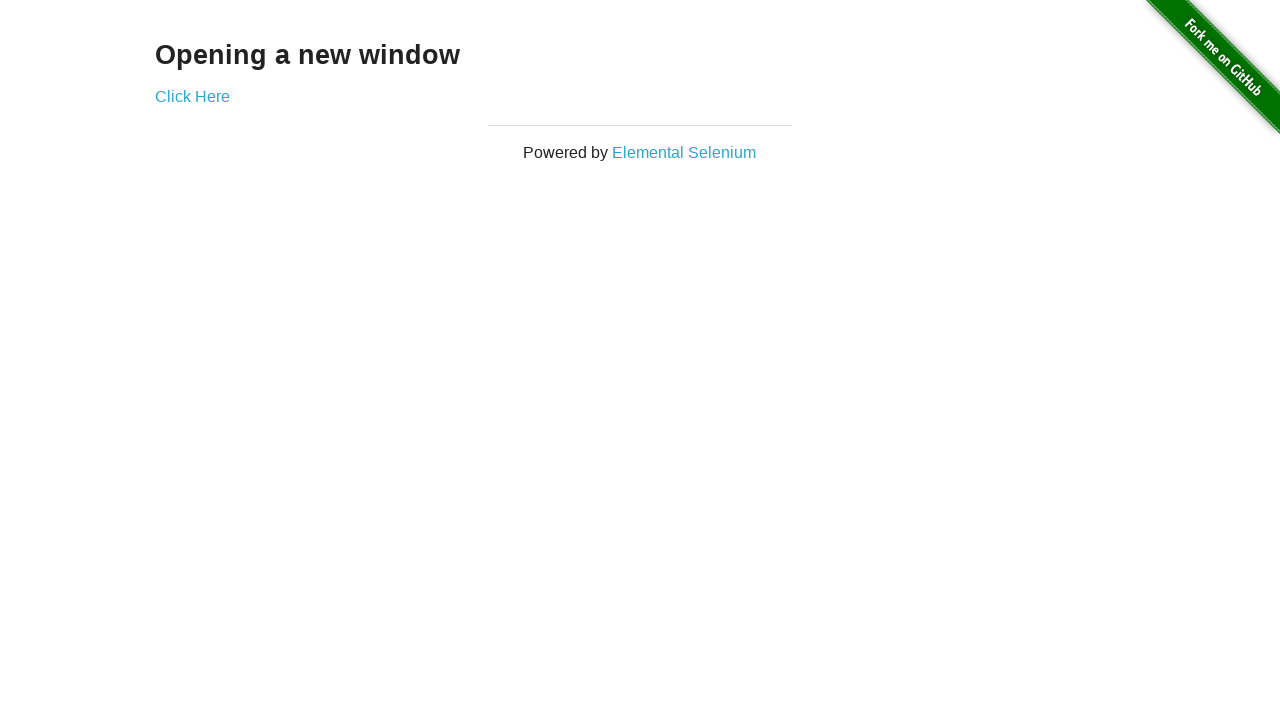

Clicked 'Click Here' link to open new window at (192, 96) on text=Click Here
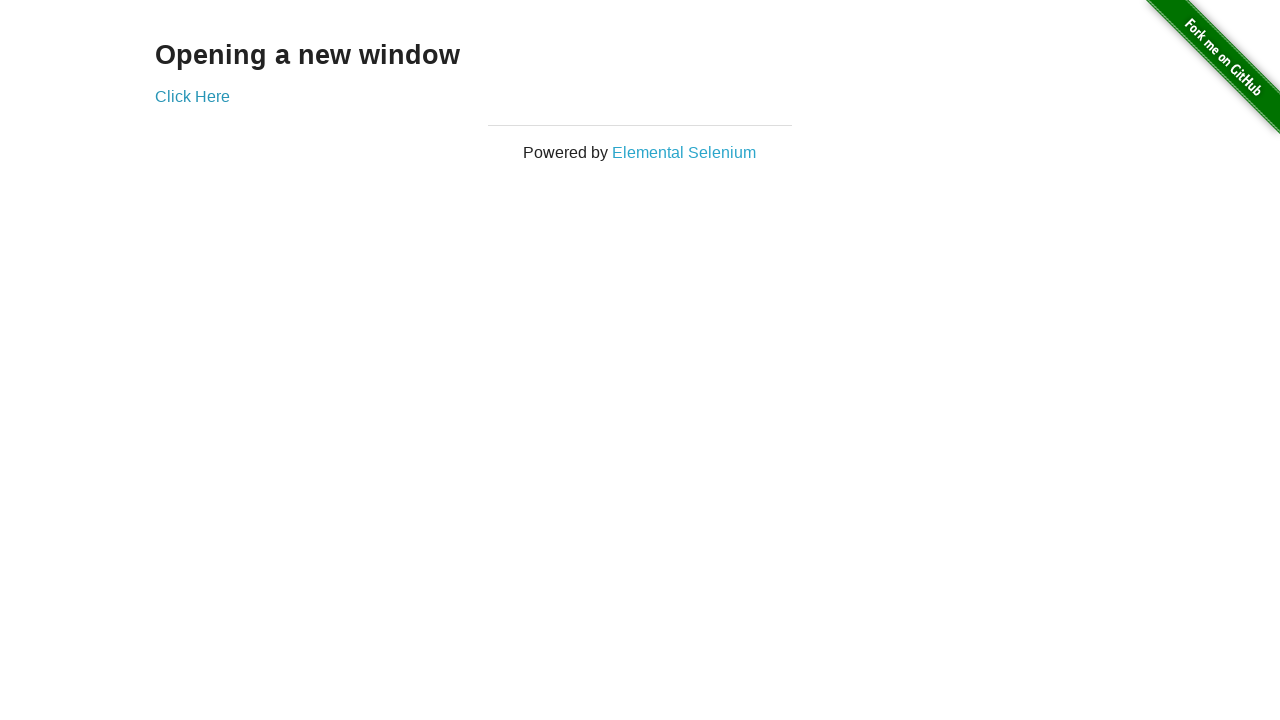

New window loaded and ready
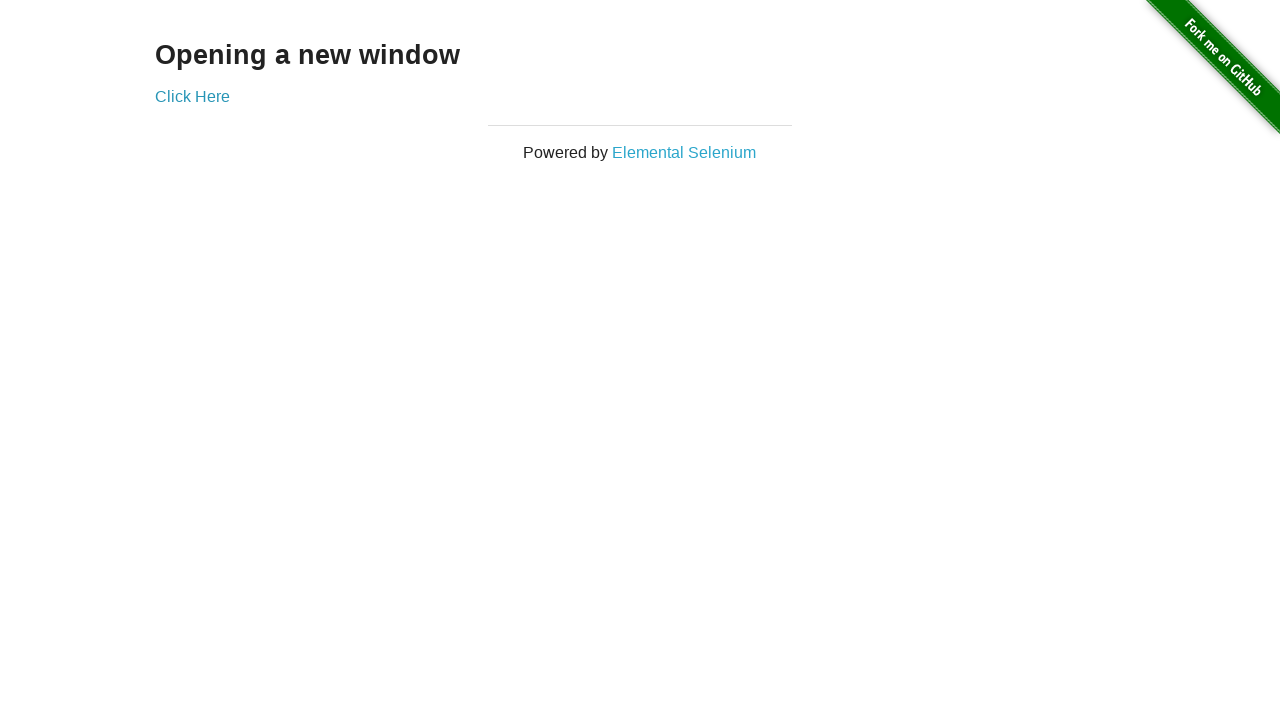

Verified new window title is 'New Window'
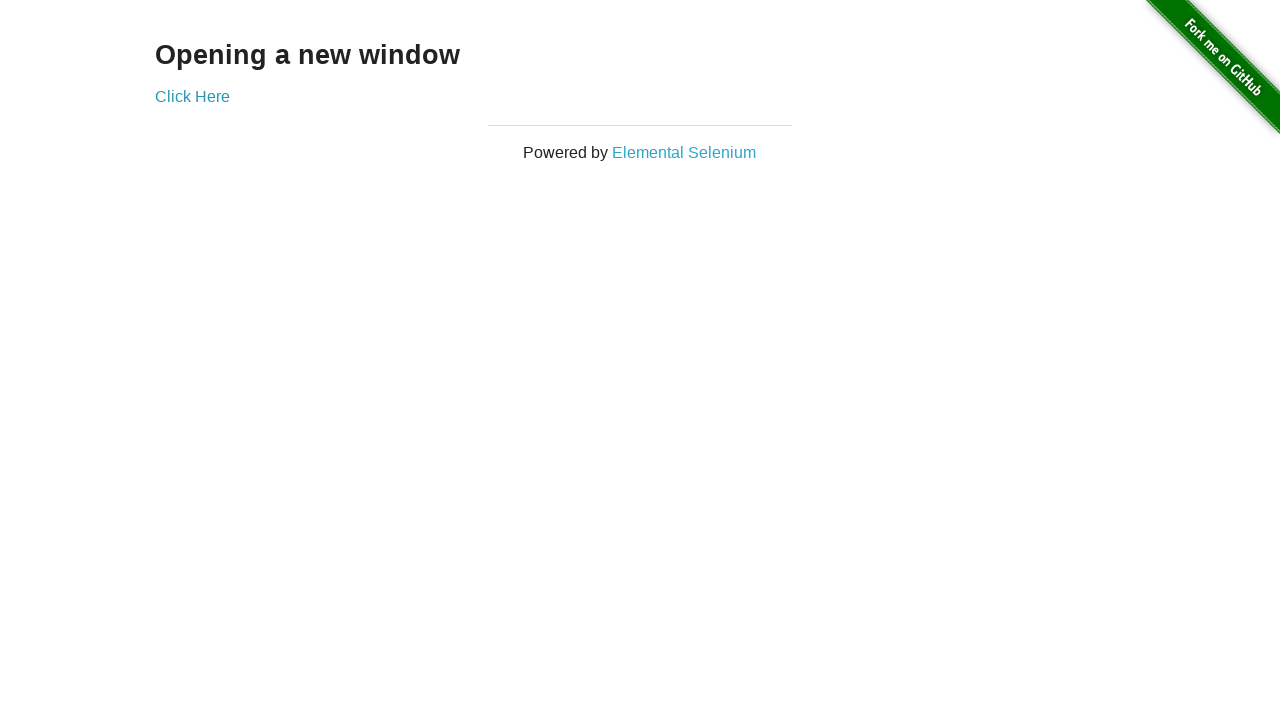

Verified new page heading text is 'New Window'
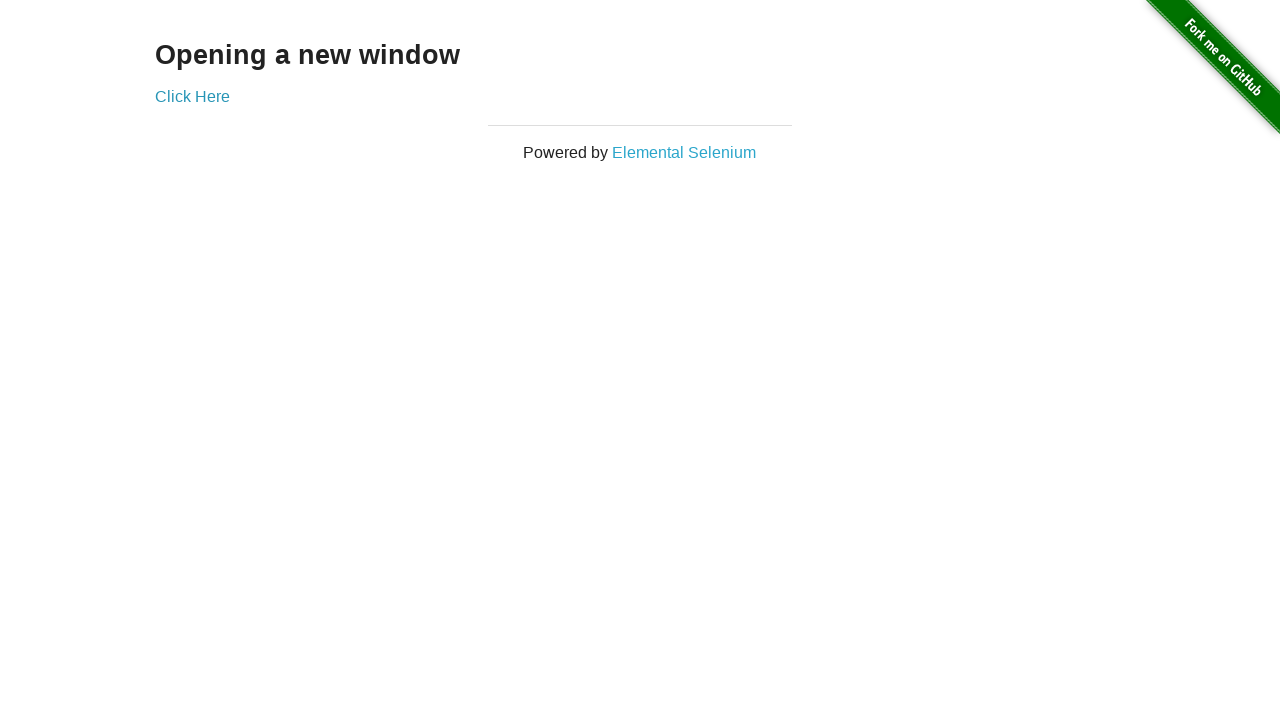

Switched back to original window
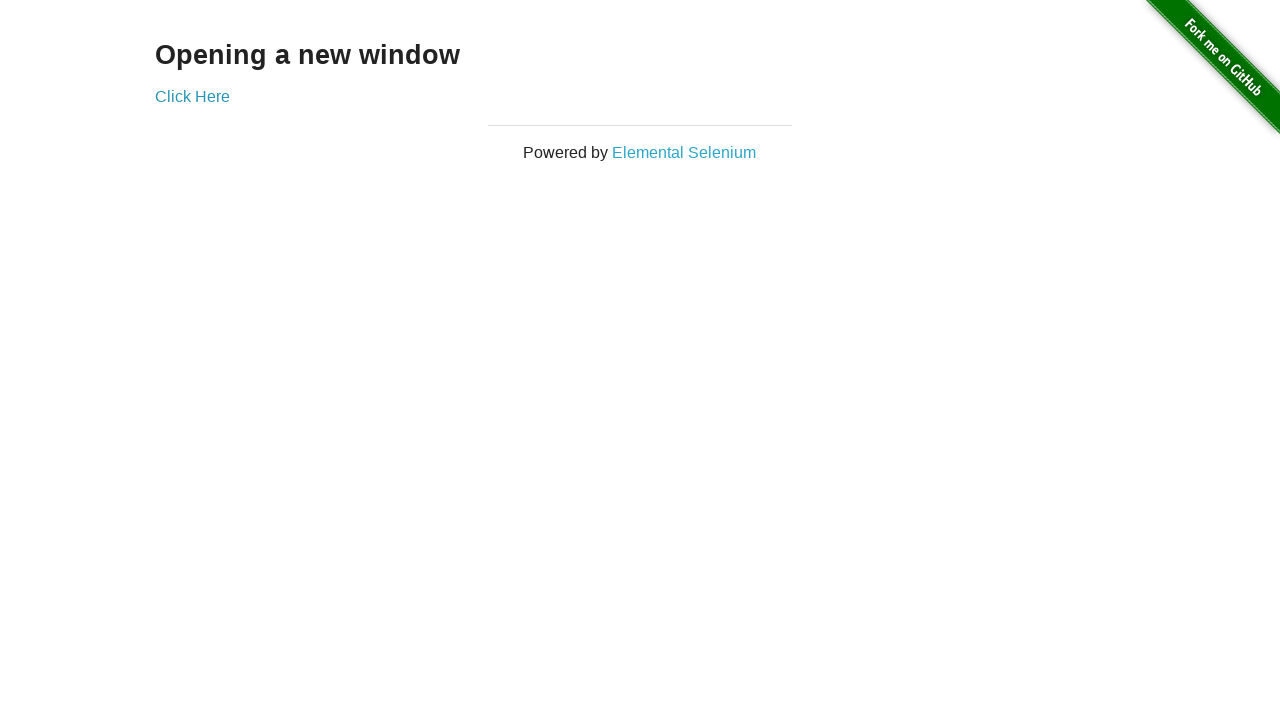

Verified original window title is still 'The Internet'
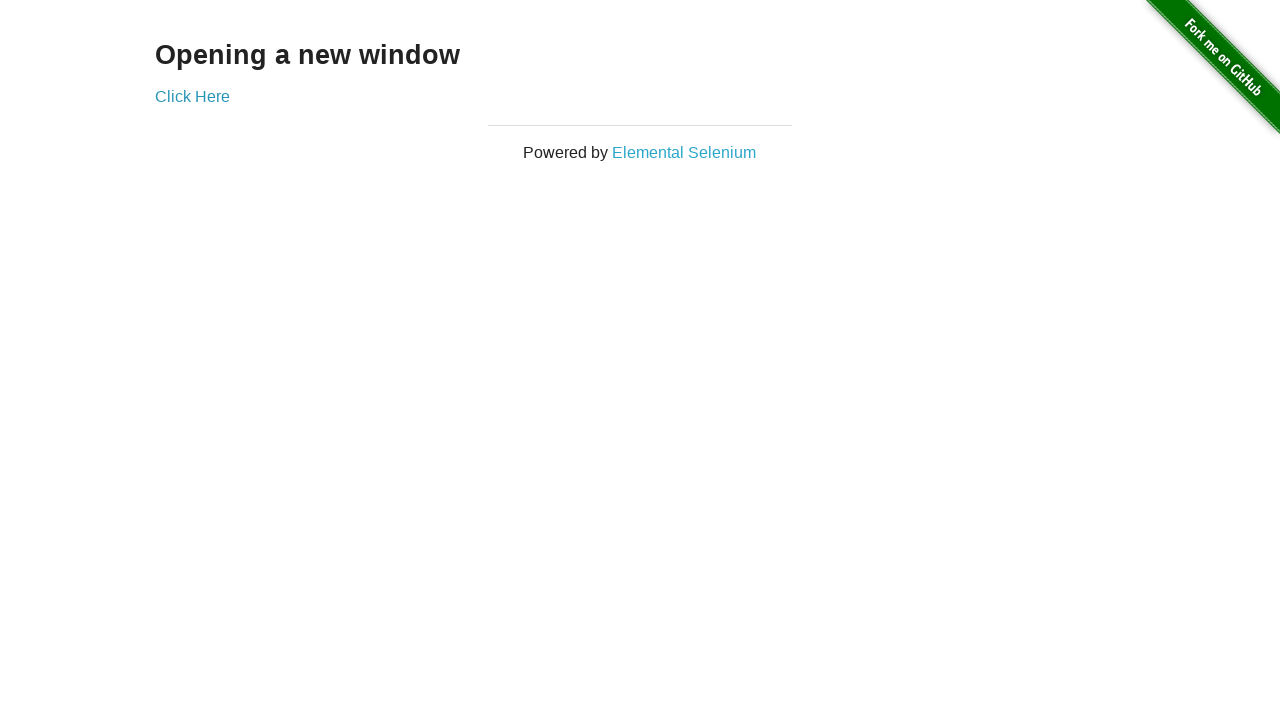

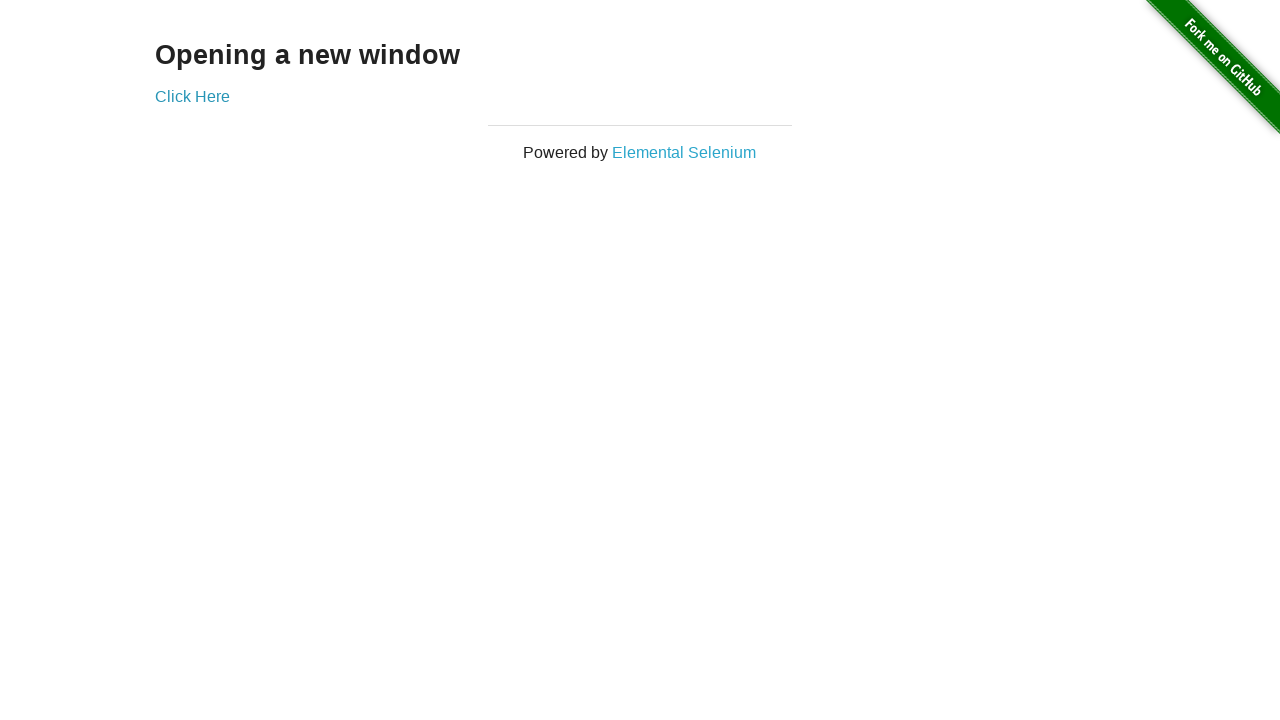